Tests zip code field validation with 4-digit input to verify error handling

Starting URL: https://www.sharelane.com/cgi-bin/register.py

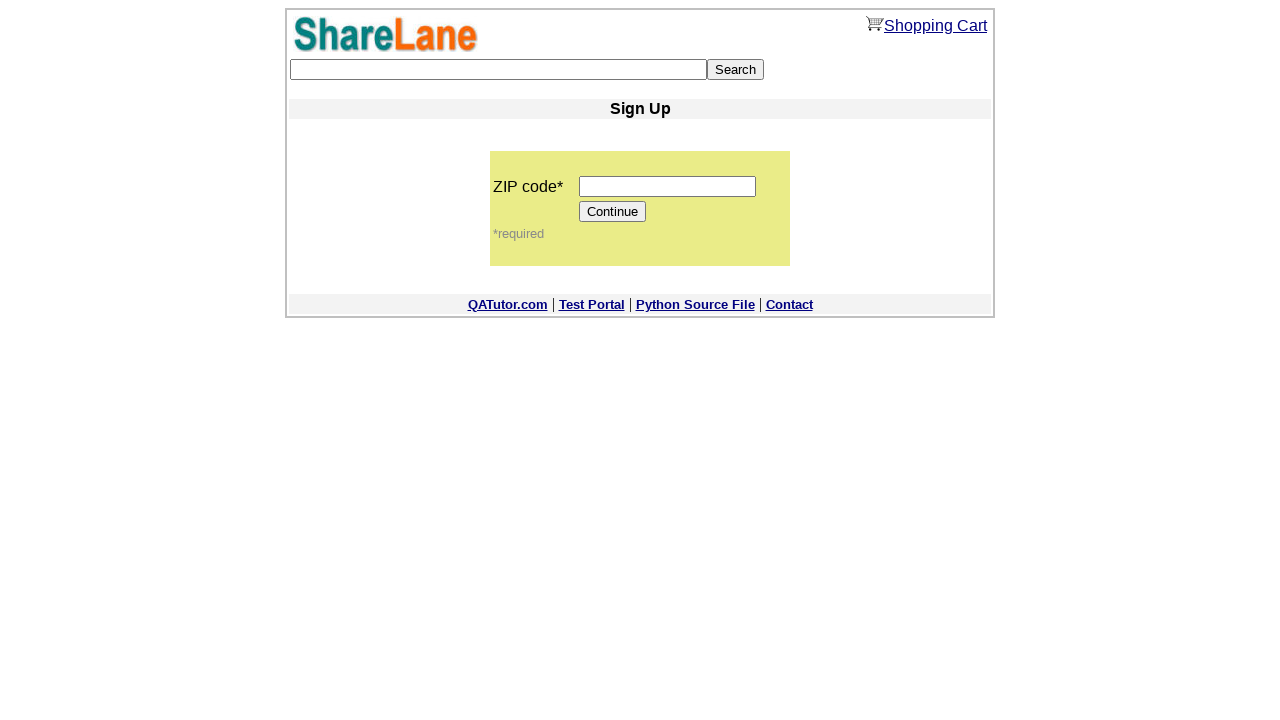

Filled zip code field with 4-digit input '1234' on input[name='zip_code']
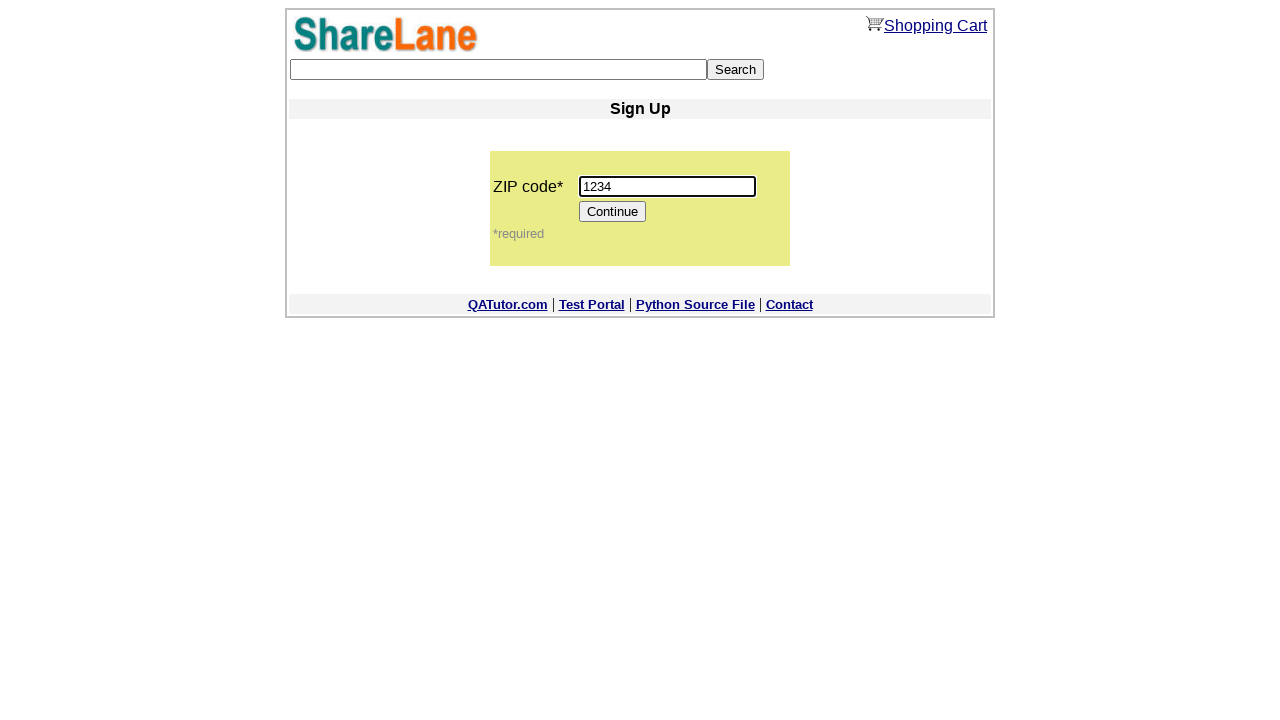

Clicked Continue button to submit form at (613, 212) on input[value='Continue']
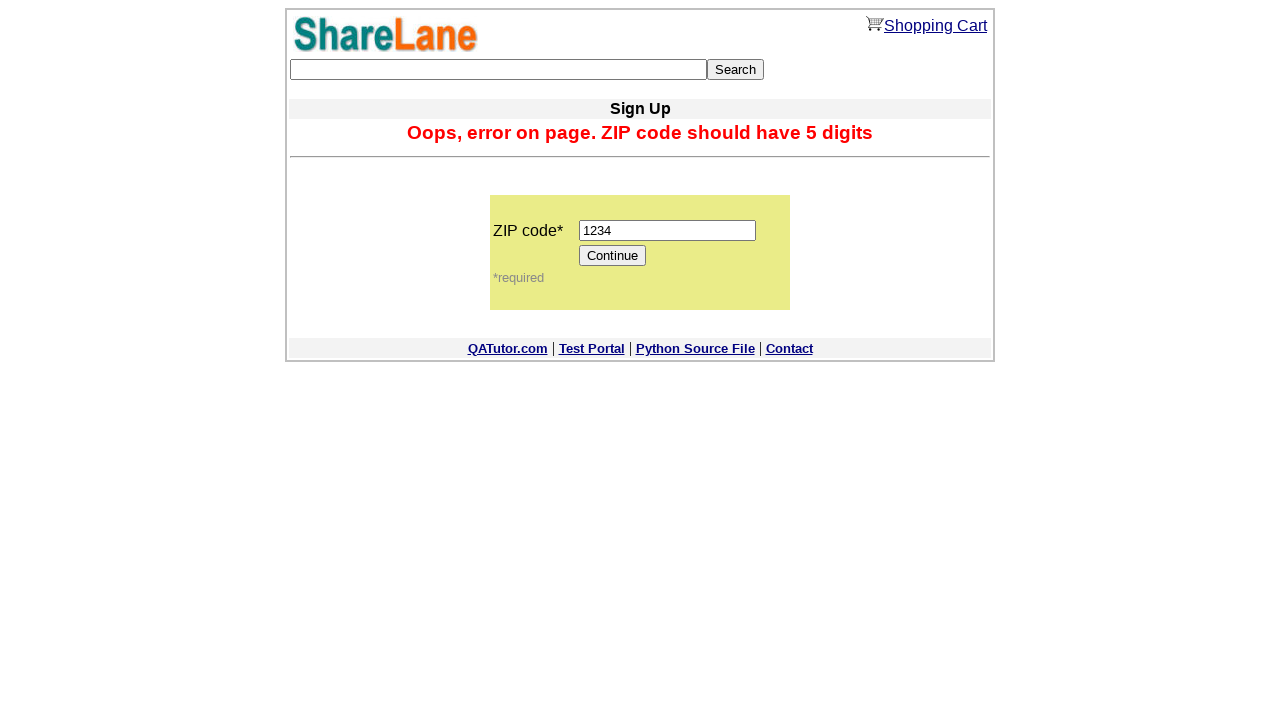

Error message appeared after submitting invalid 4-digit zip code
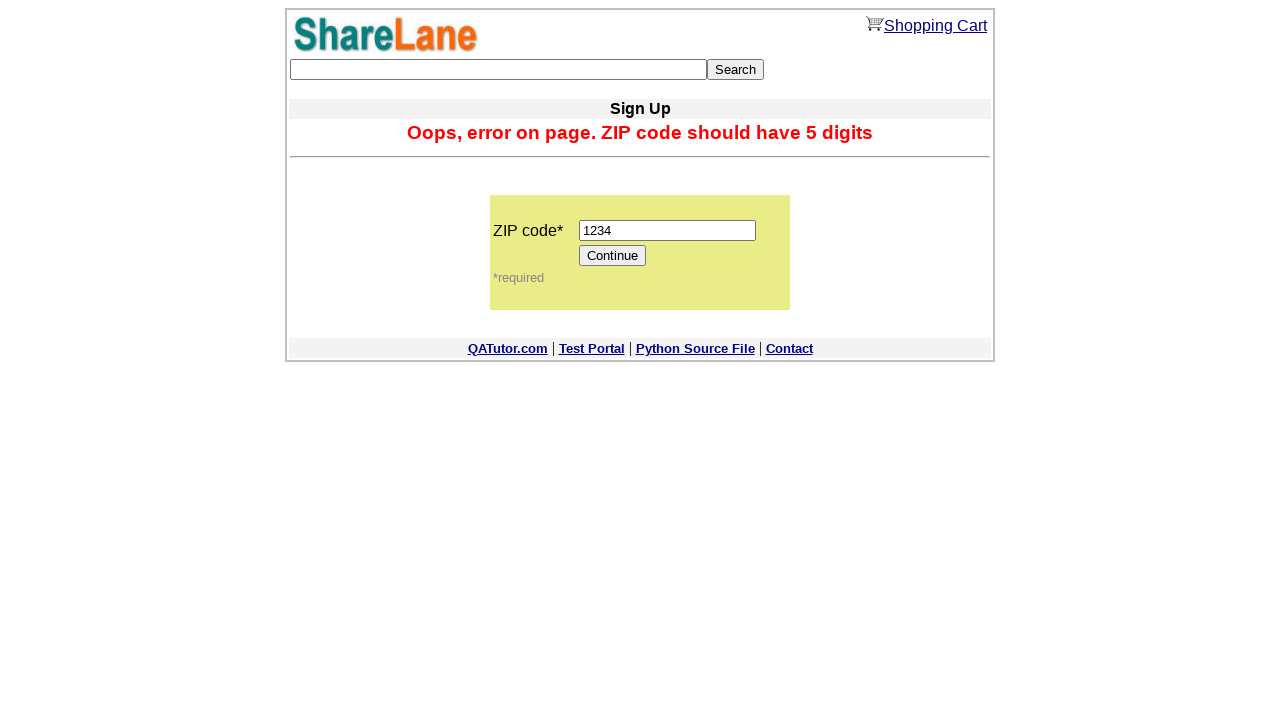

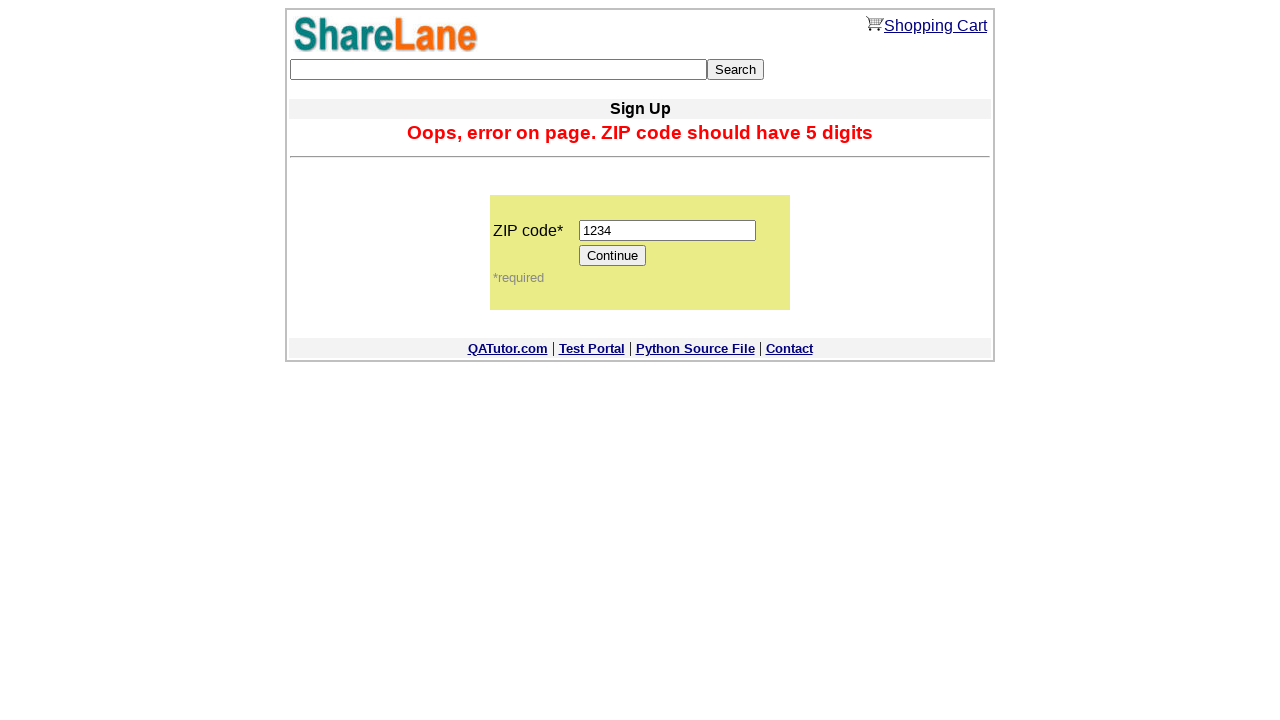